Tests clicking the Sign in link on the GitHub homepage to navigate to the login page

Starting URL: https://github.com/

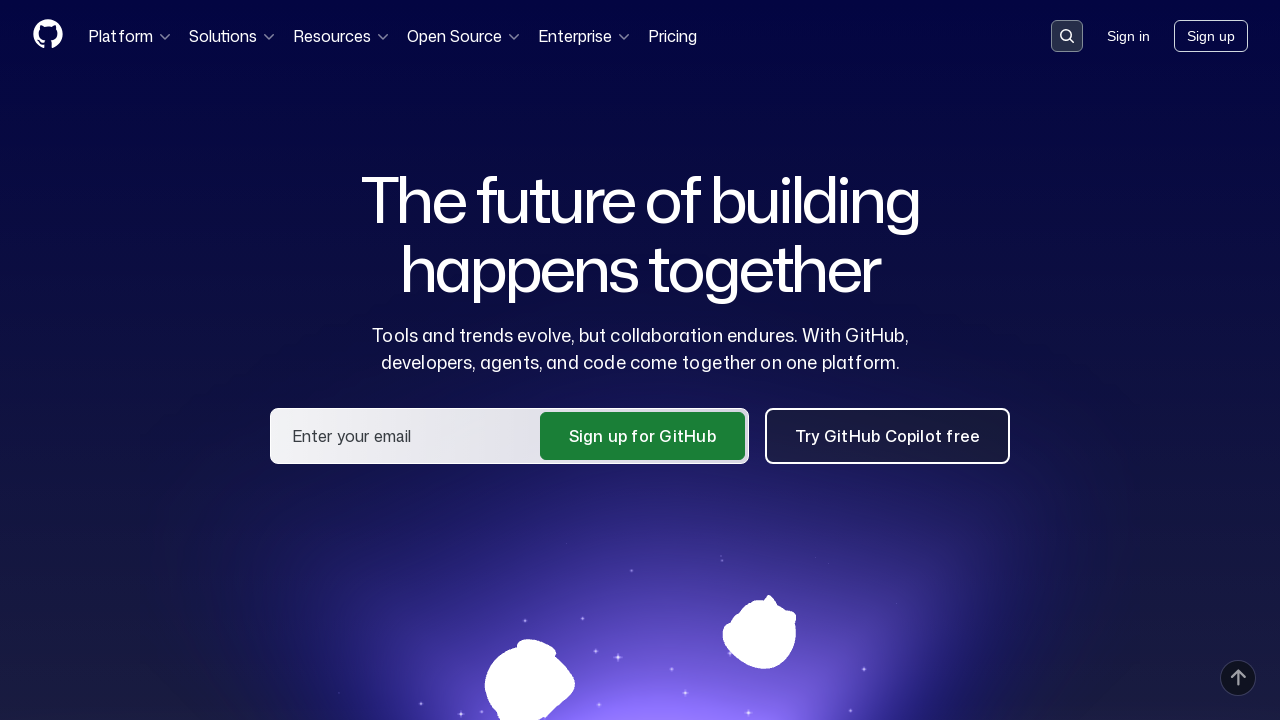

Clicked the Sign in link on the GitHub homepage at (1128, 36) on internal:role=link[name="Sign in"i]
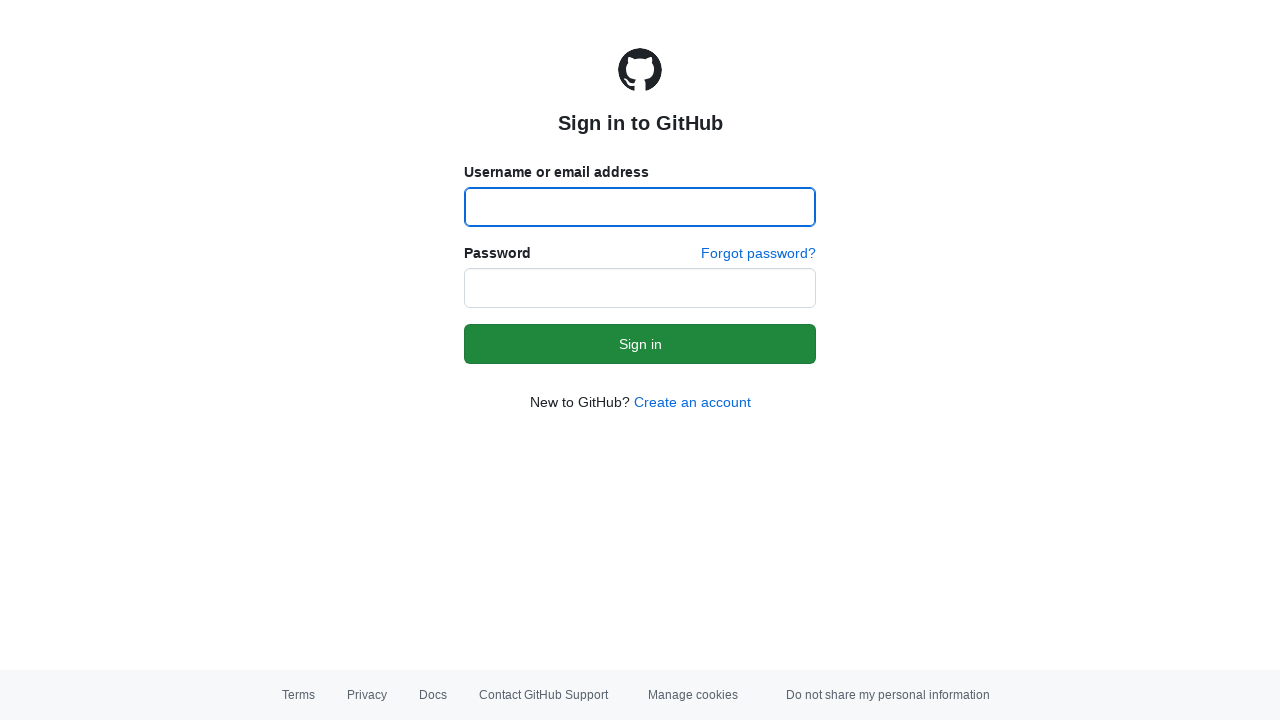

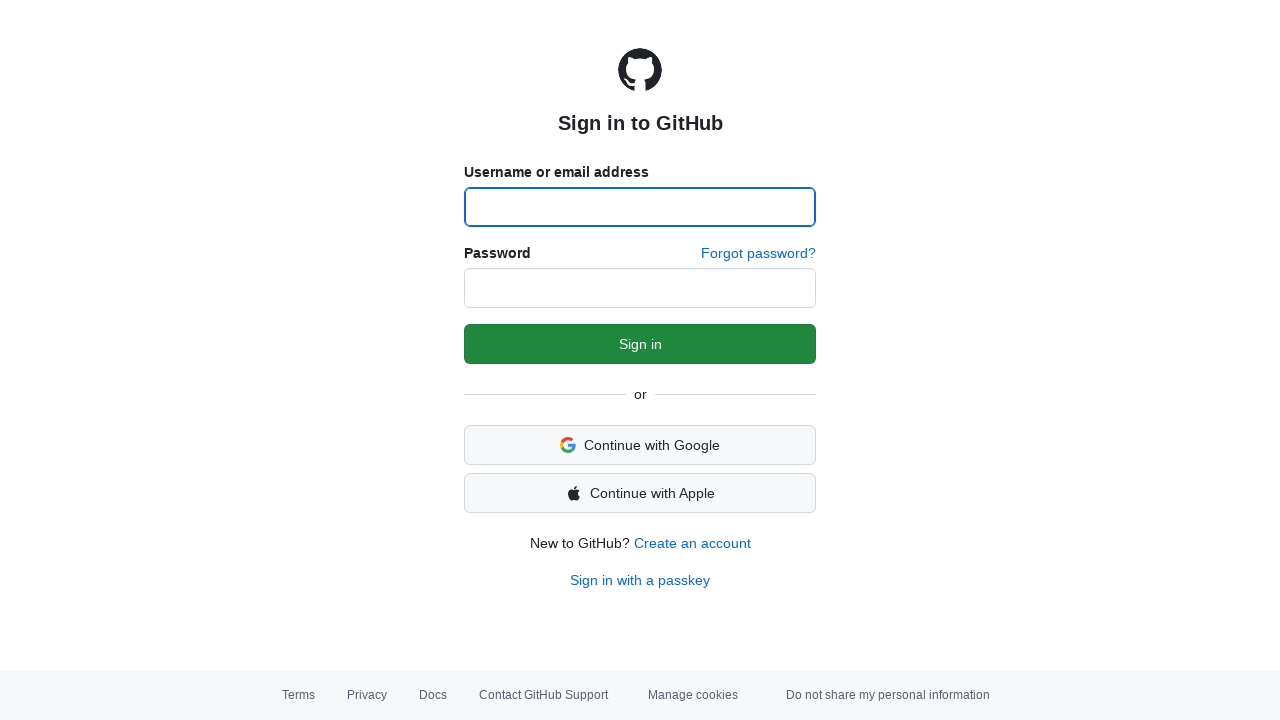